Tests JavaScript prompt dialog by clicking the prompt button, entering text, accepting the alert, and verifying the entered text appears in the result

Starting URL: https://the-internet.herokuapp.com/javascript_alerts

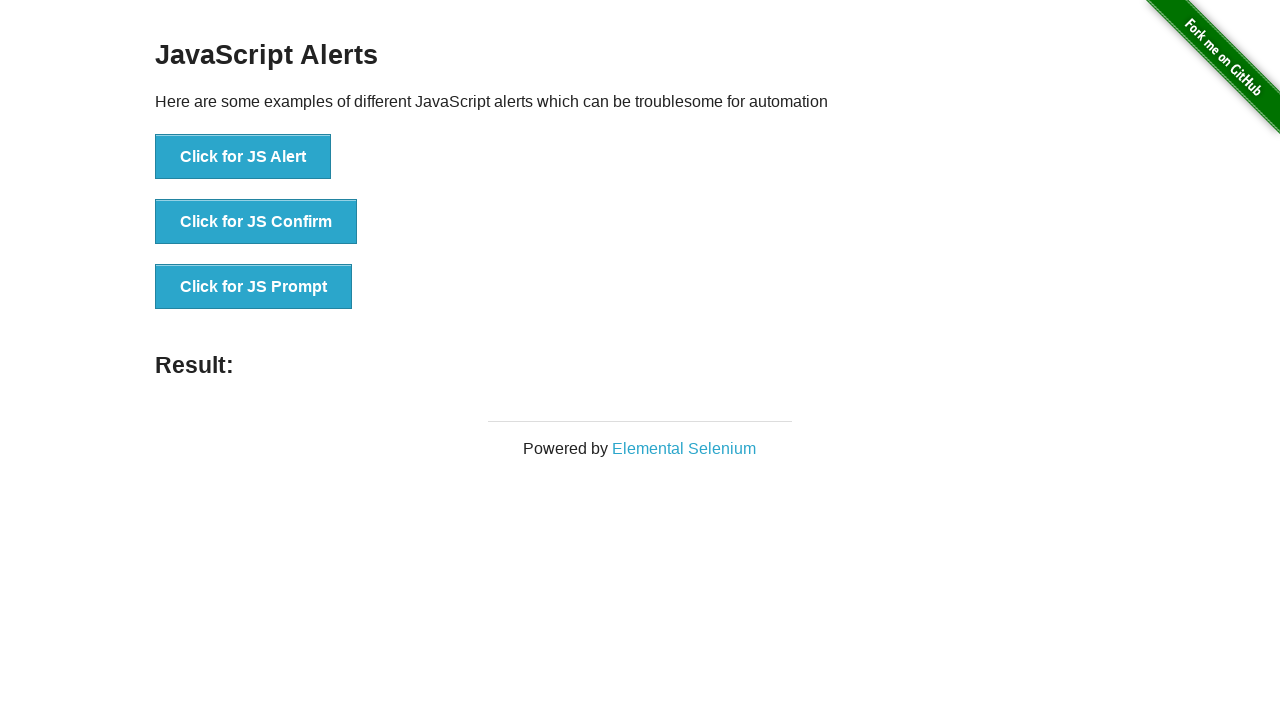

Set up dialog handler to accept prompt with text 'Marcus'
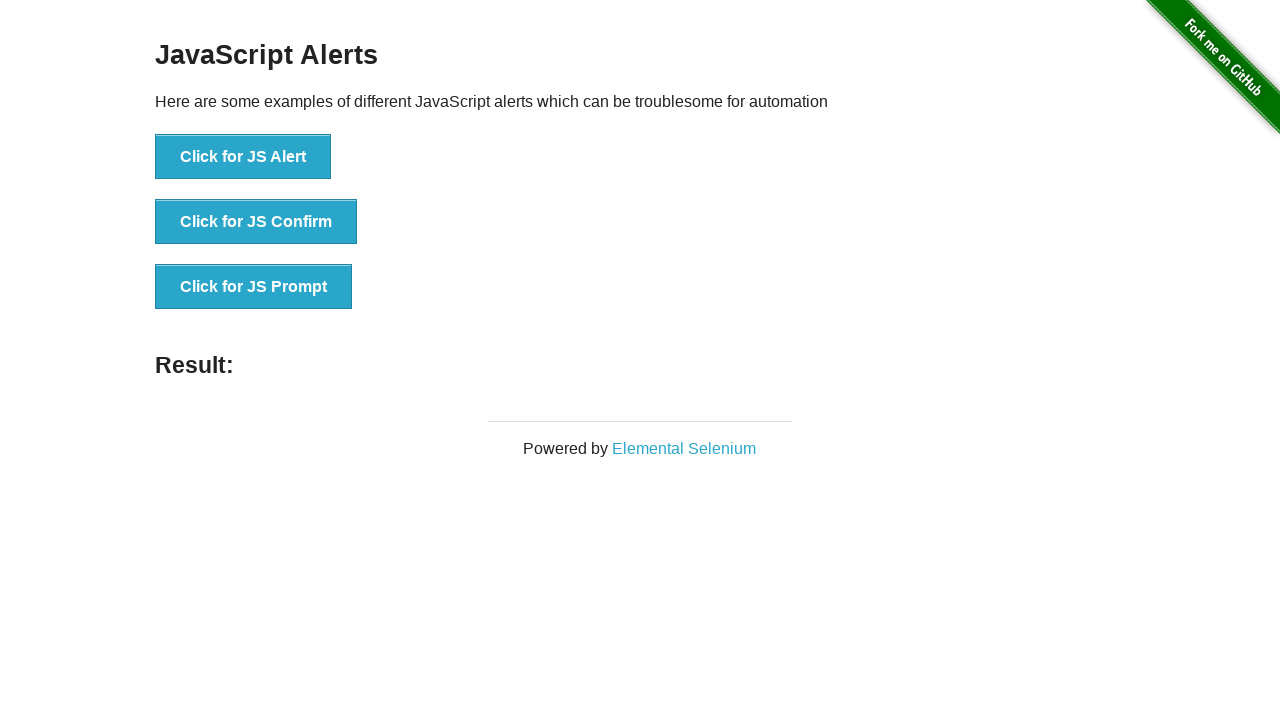

Clicked the JS Prompt button at (254, 287) on button[onclick='jsPrompt()']
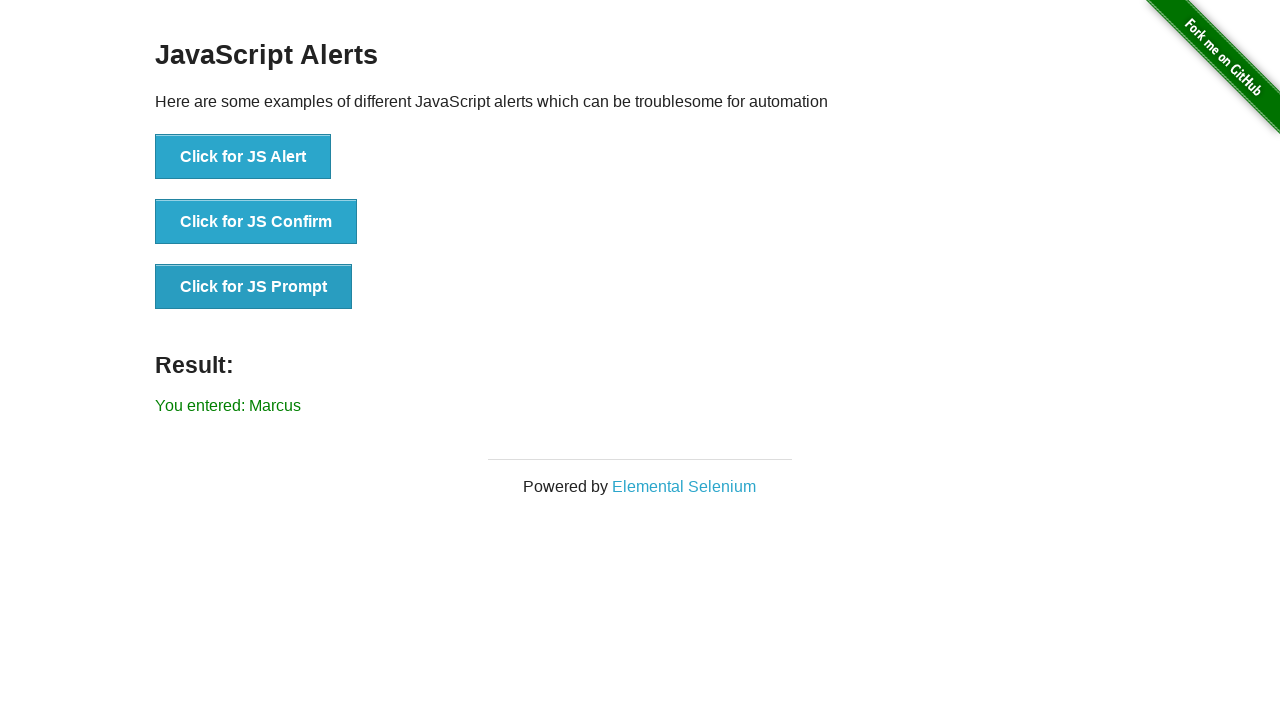

Waited for result message to appear
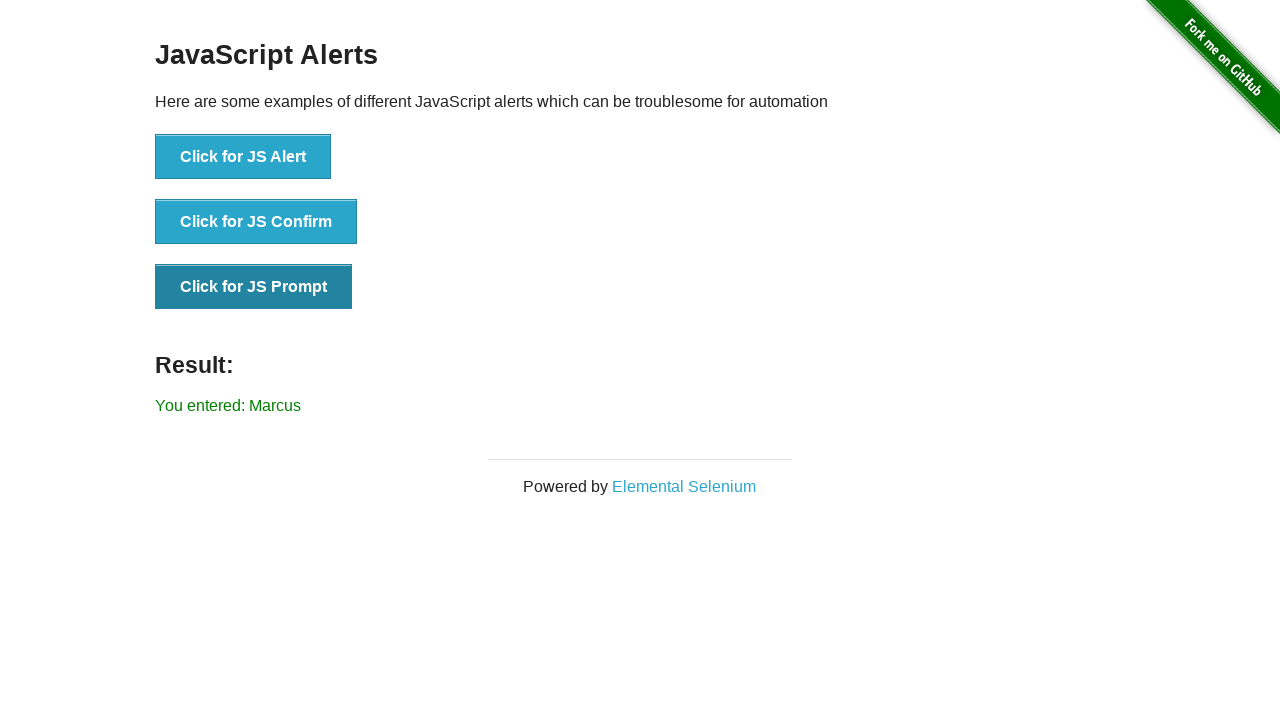

Verified that 'Marcus' appears in the result message
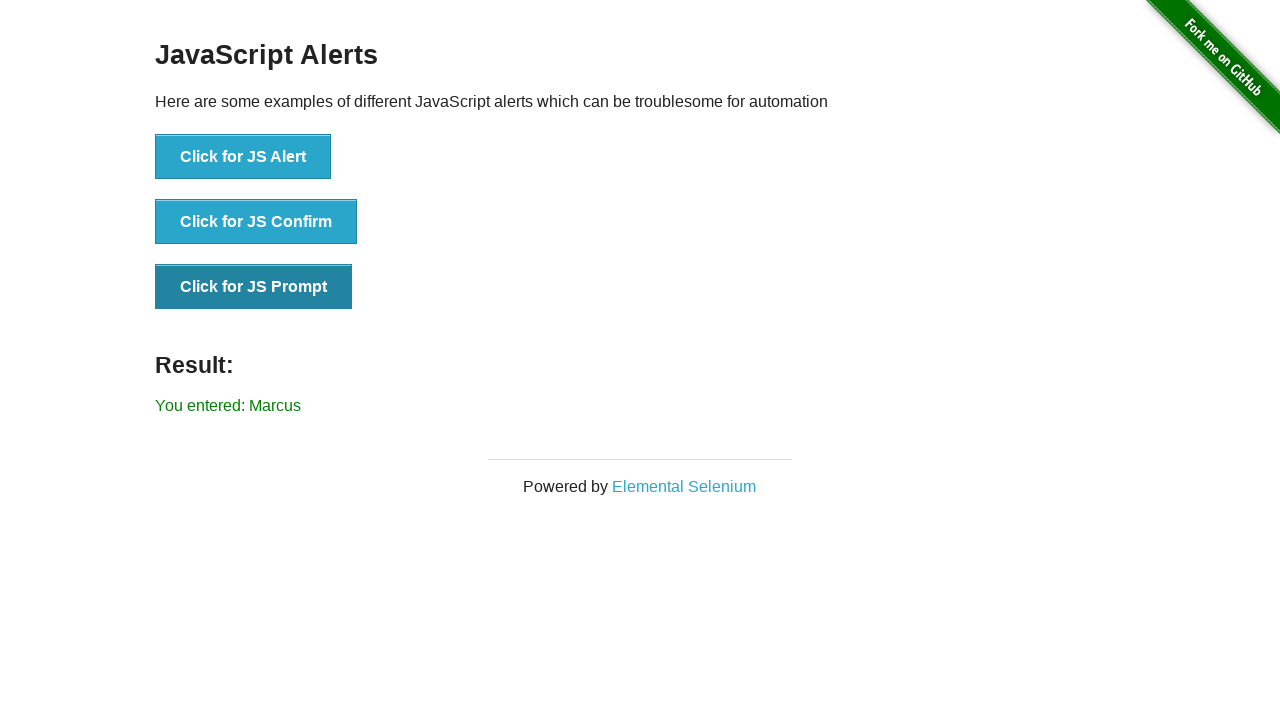

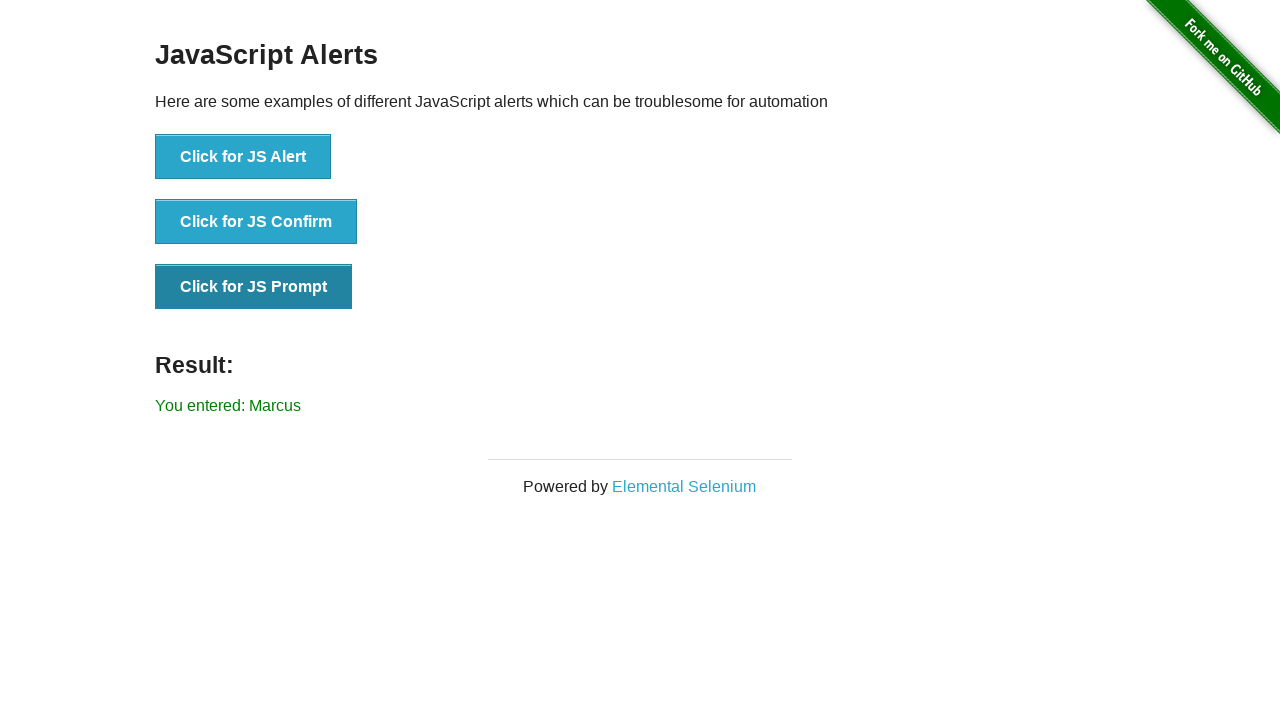